Loads the Creagames portal and waits for page elements to be visible

Starting URL: https://www.creagames.com/

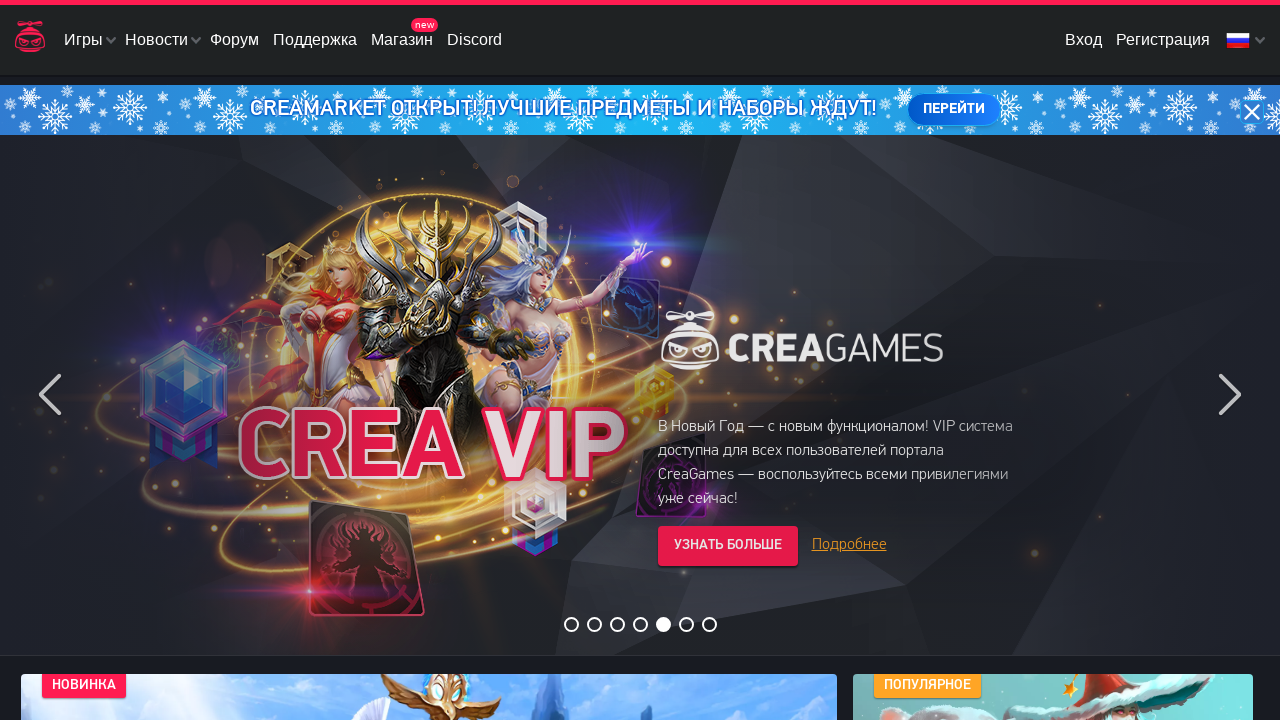

Waited for page DOM content to load
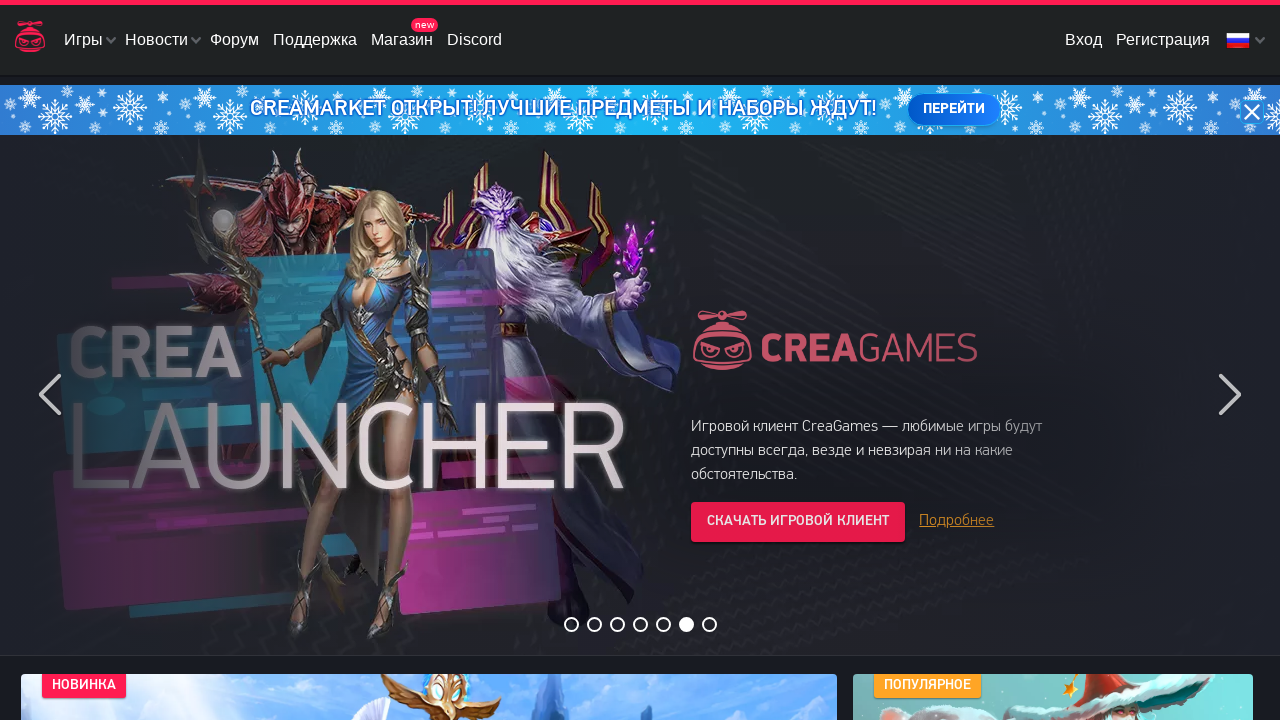

Body element is visible on Creagames portal
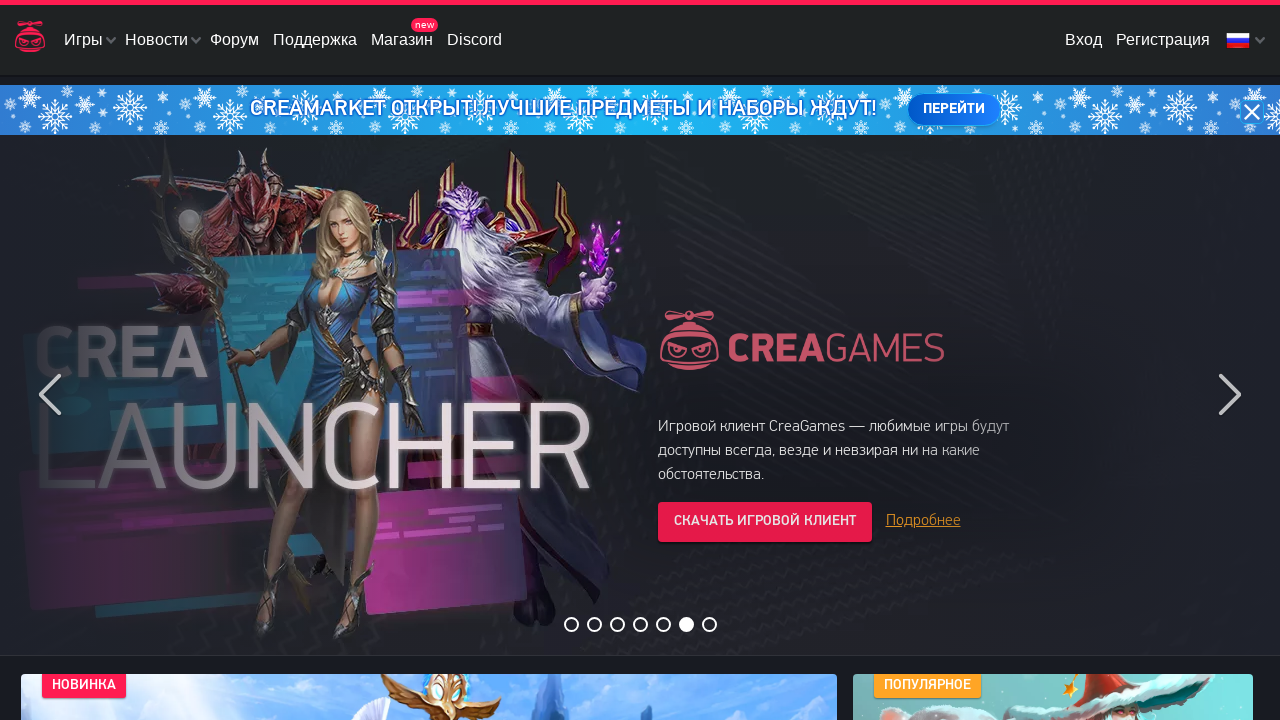

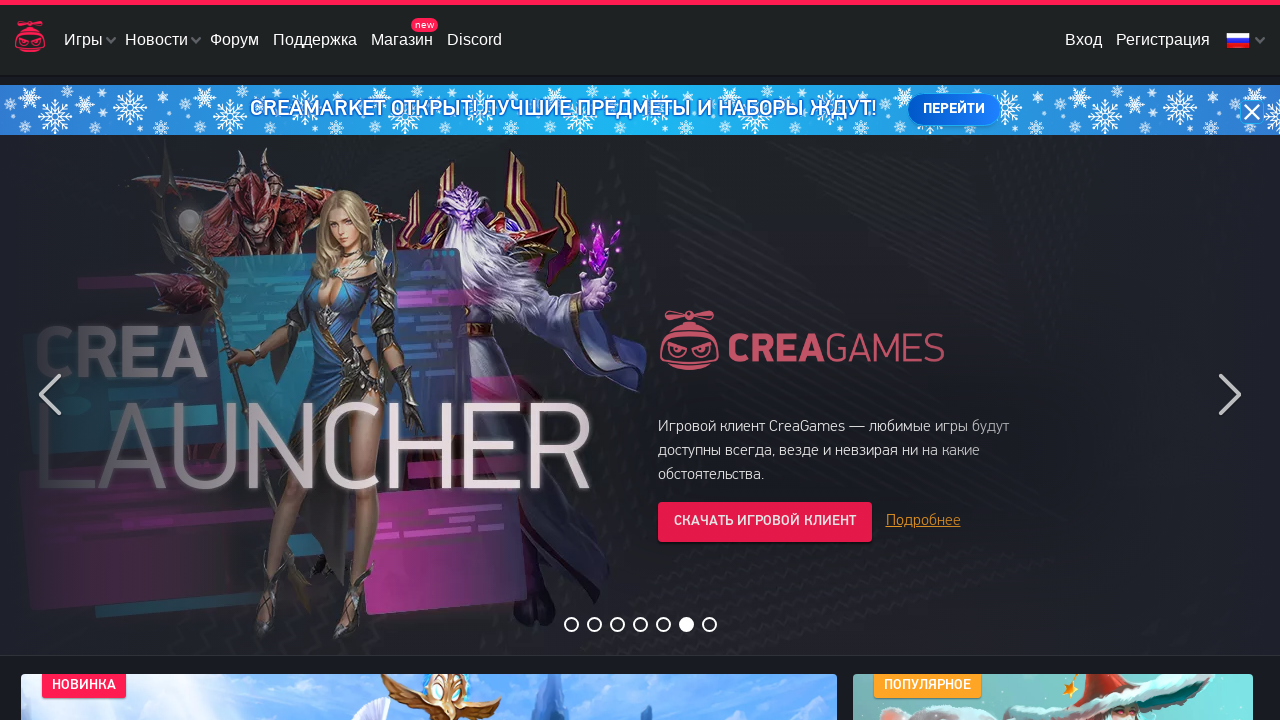